Navigates to an LMS website and clicks on the "My Account" link in the navigation bar to verify the page loads correctly

Starting URL: https://alchemy.hguy.co/lms/

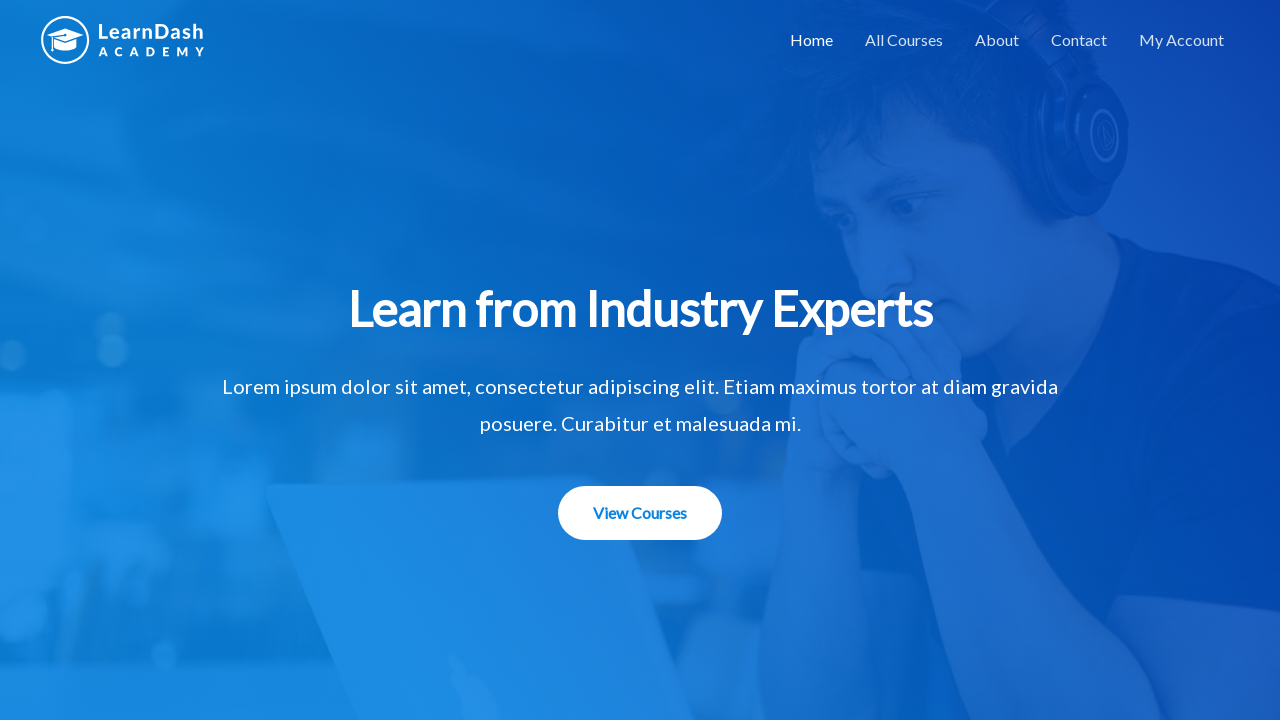

Navigated to LMS website at https://alchemy.hguy.co/lms/
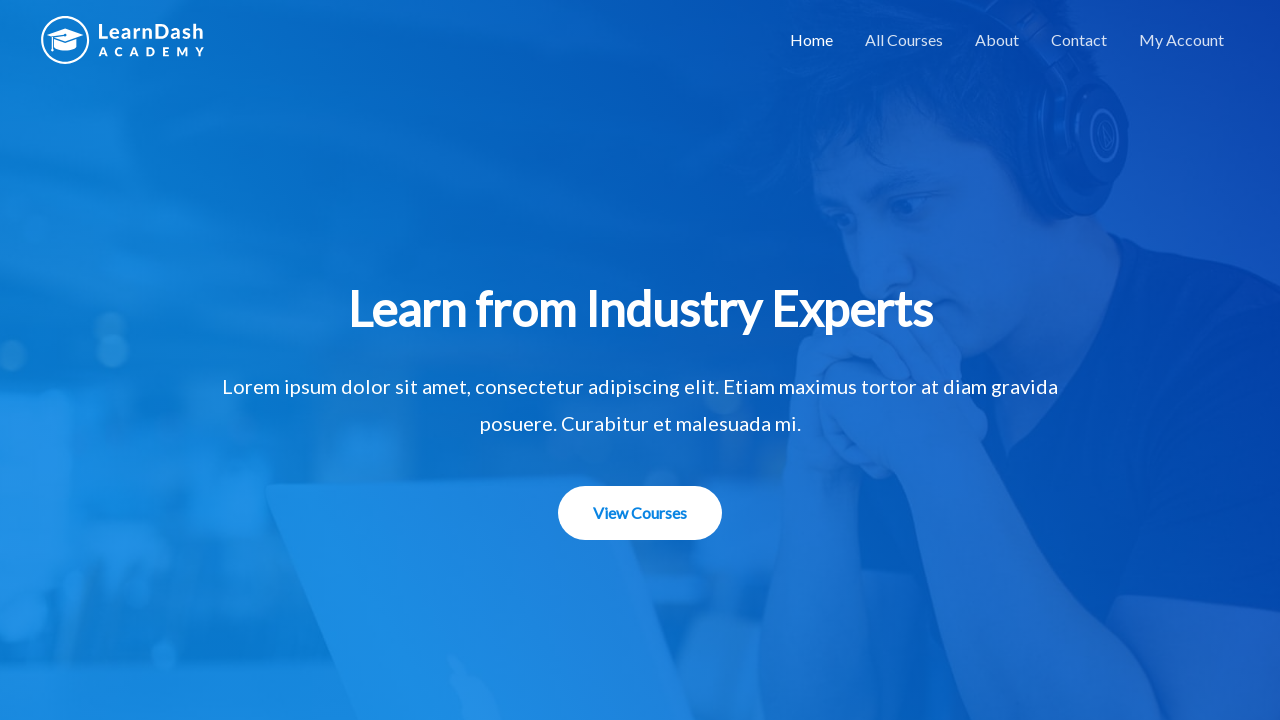

Clicked on 'My Account' link in the navigation bar at (1182, 40) on xpath=//a[contains(text(),'My Account')]
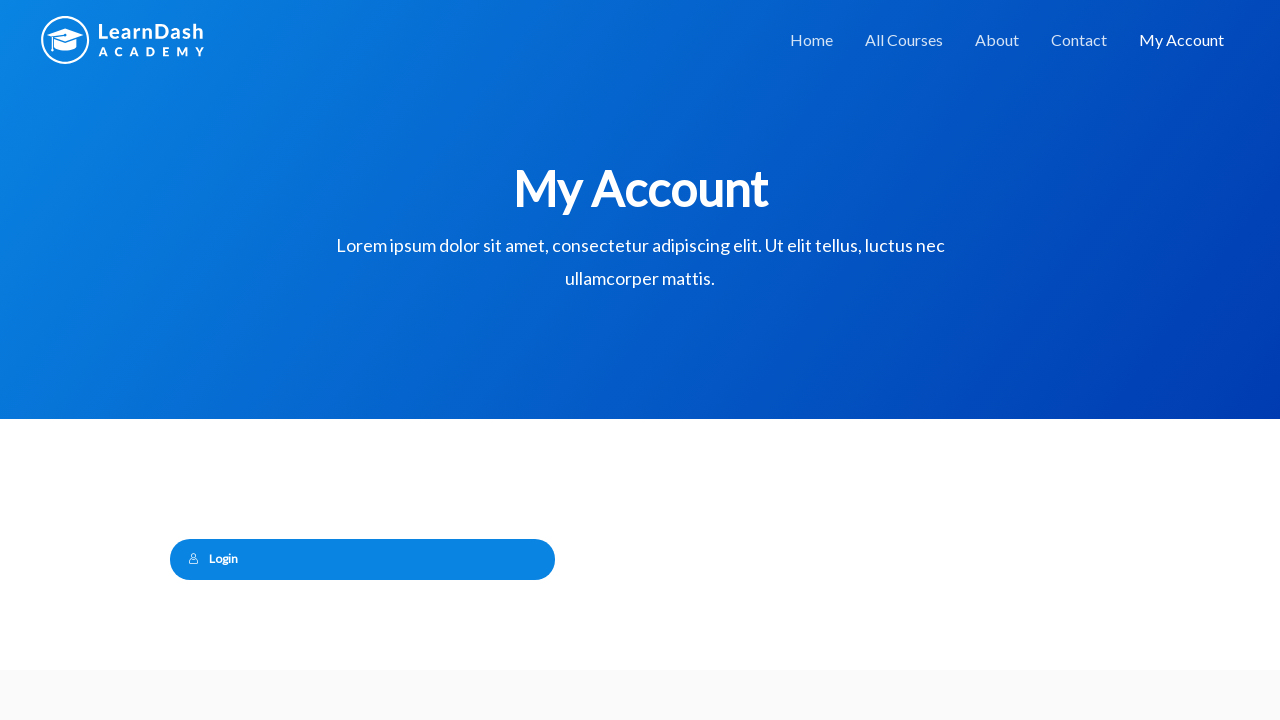

Waited for page to fully load (networkidle state)
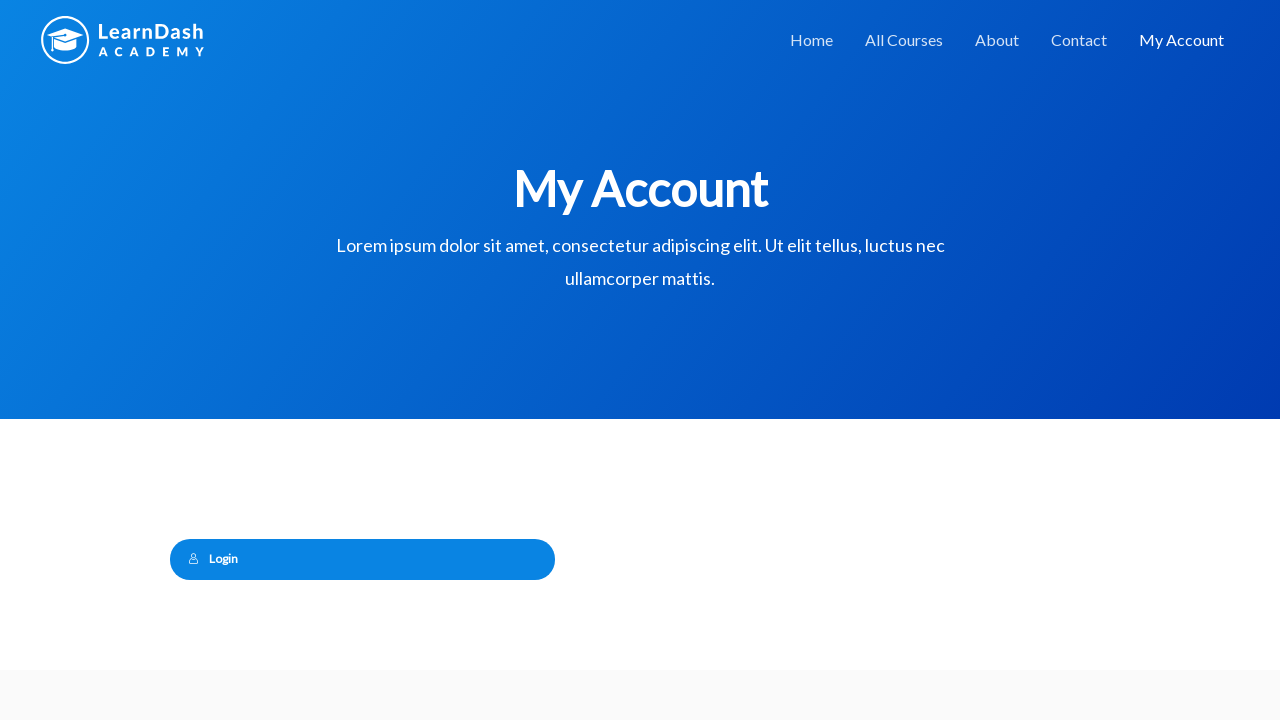

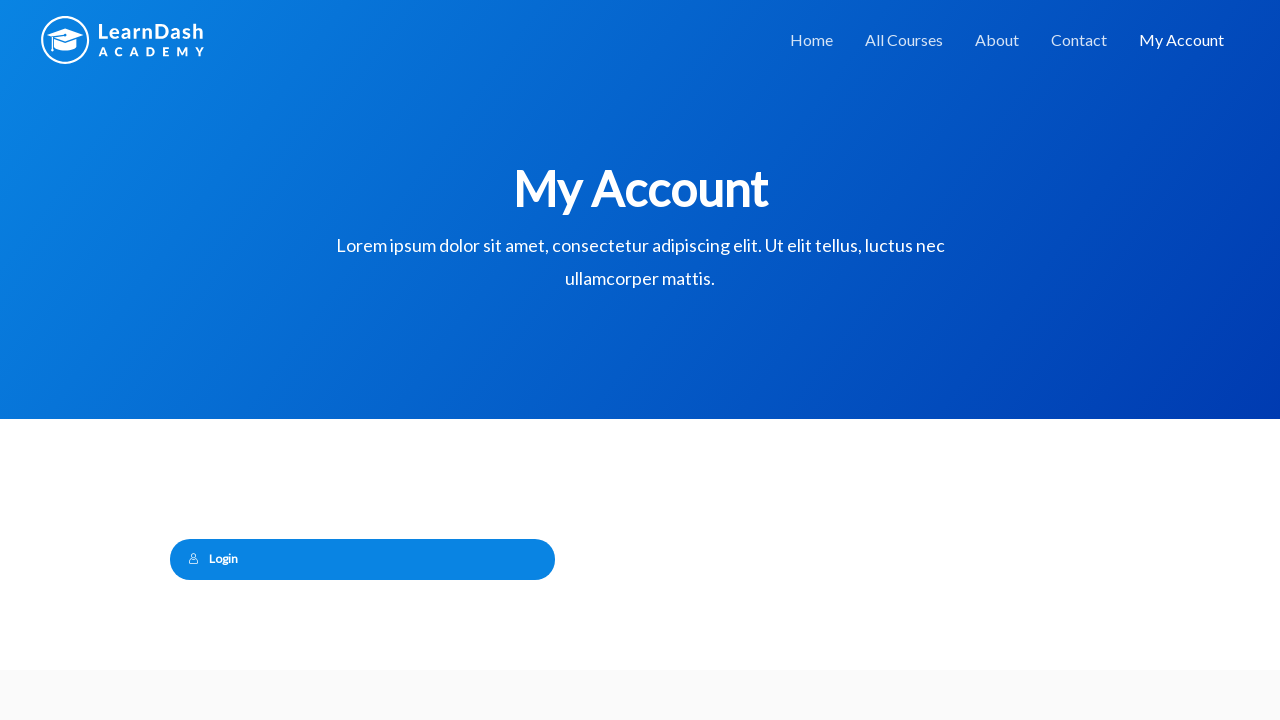